Tests drag and drop functionality by dragging element from column A to column B

Starting URL: http://the-internet.herokuapp.com/drag_and_drop

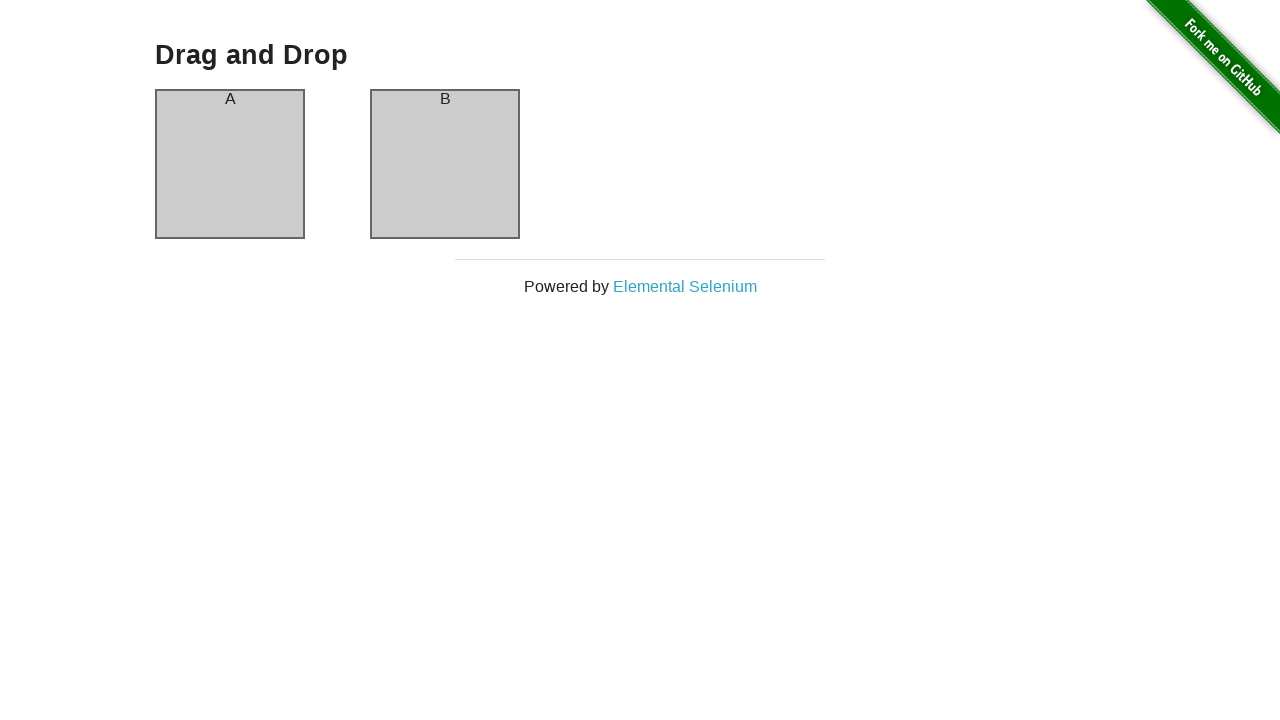

Located source element in column A
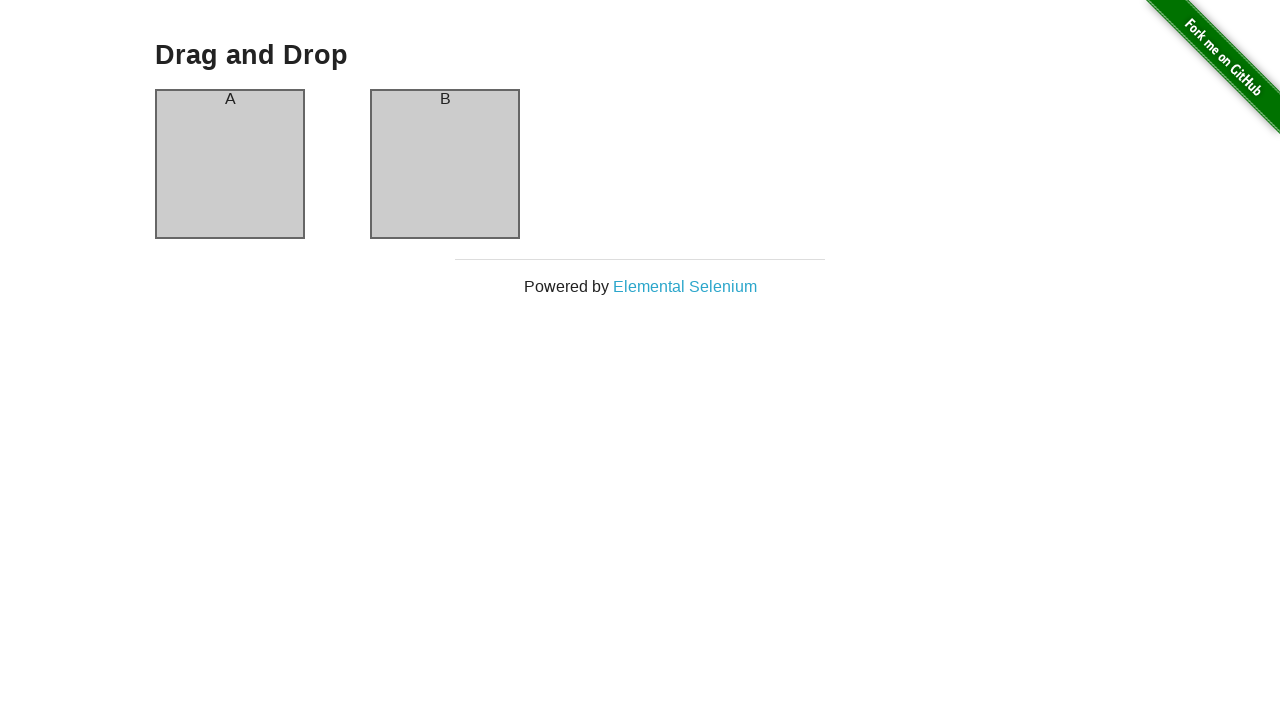

Located target element in column B
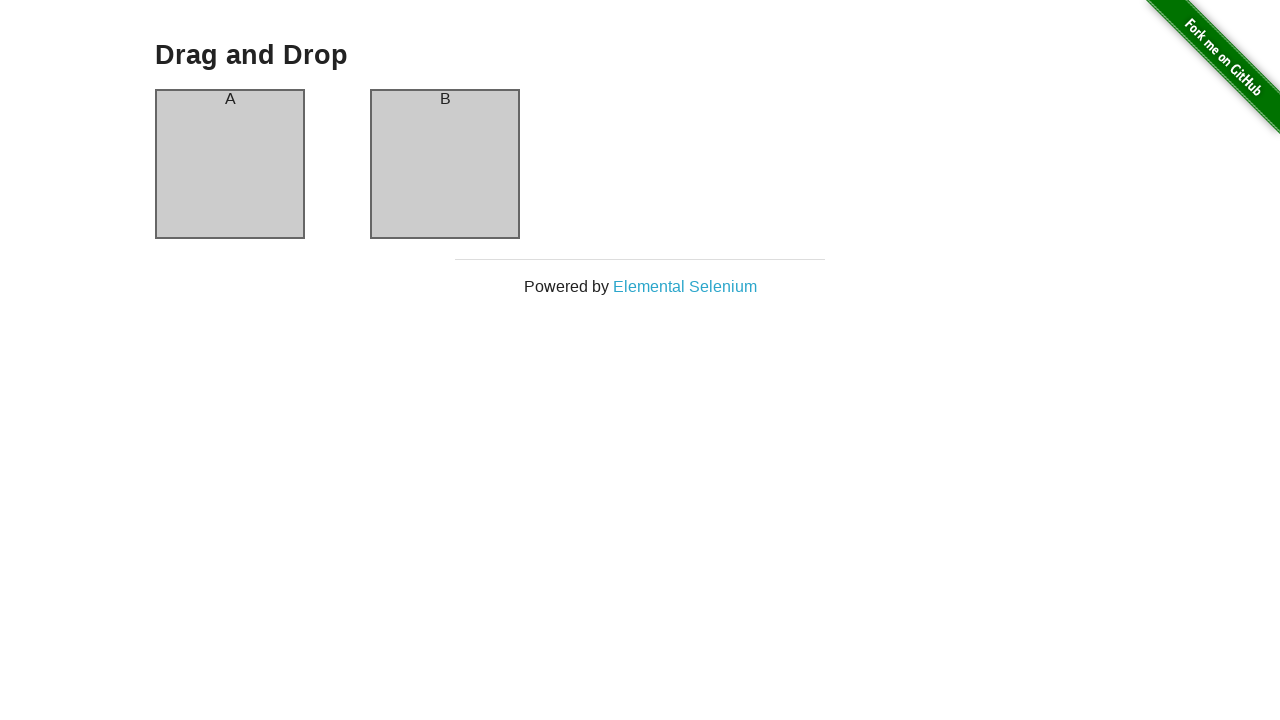

Dragged element from column A to column B at (445, 164)
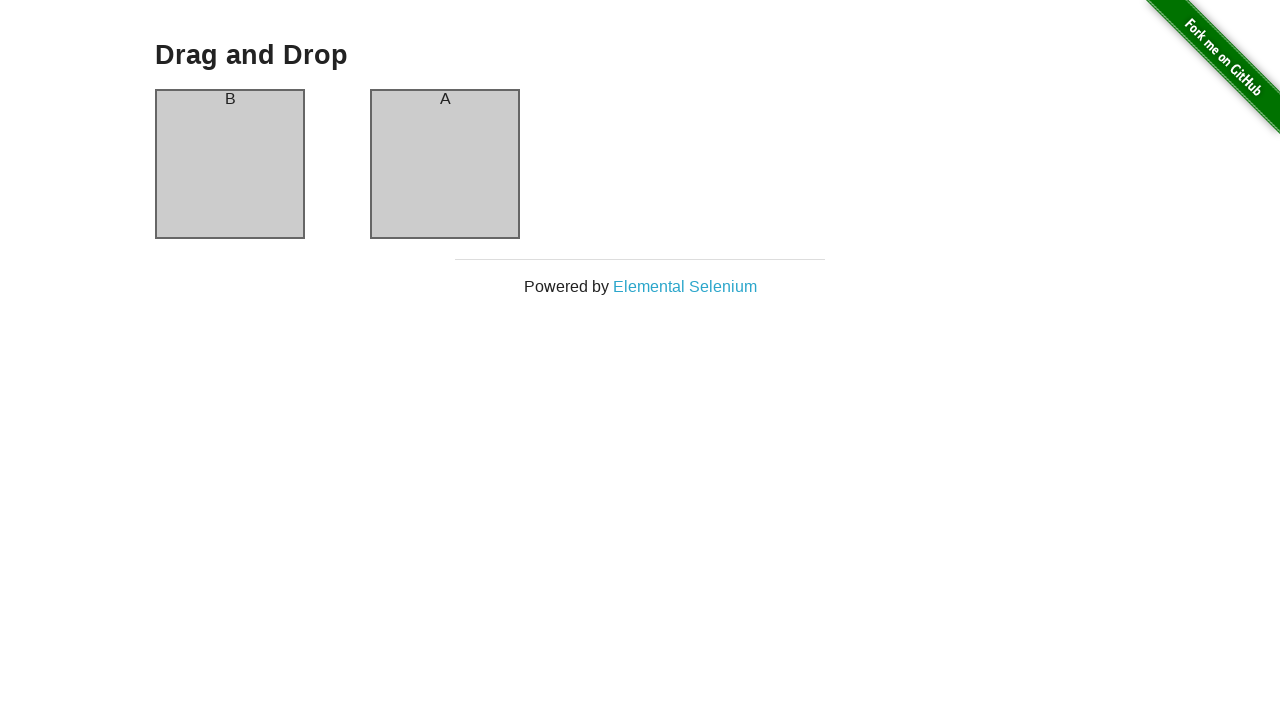

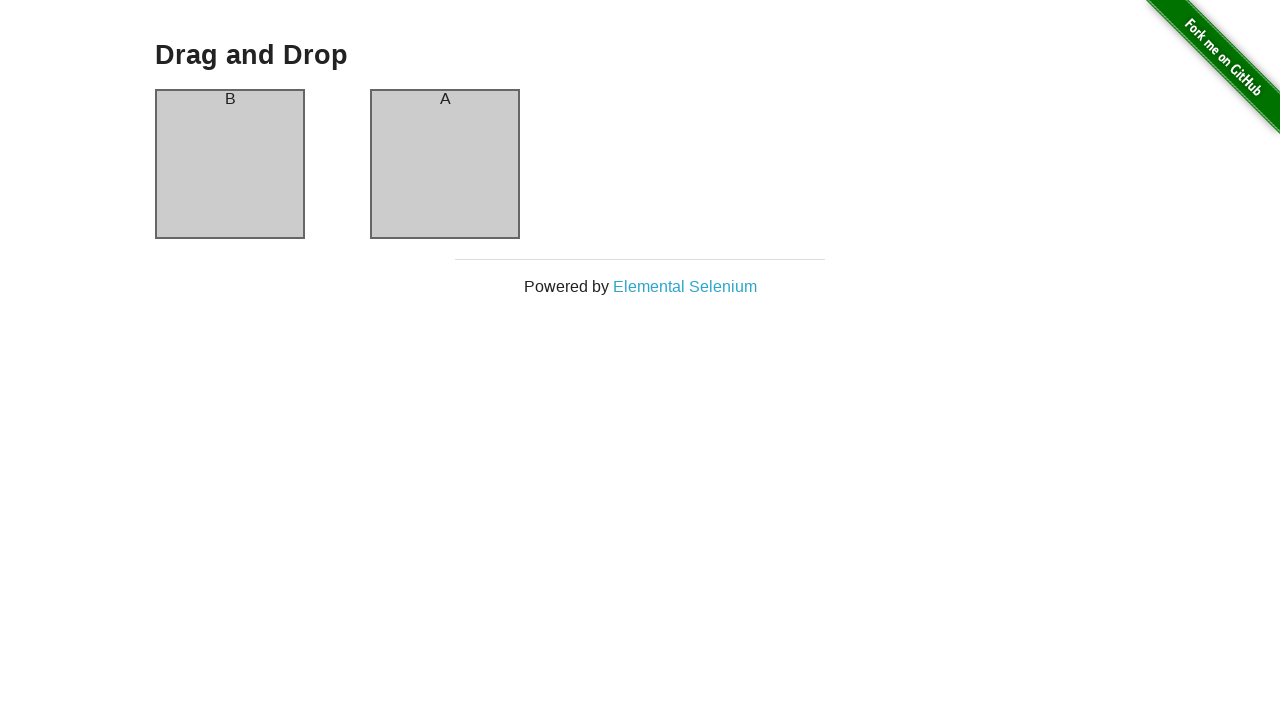